Tests a practice form by entering a first name in the text input field

Starting URL: https://www.techlistic.com/p/selenium-practice-form.html

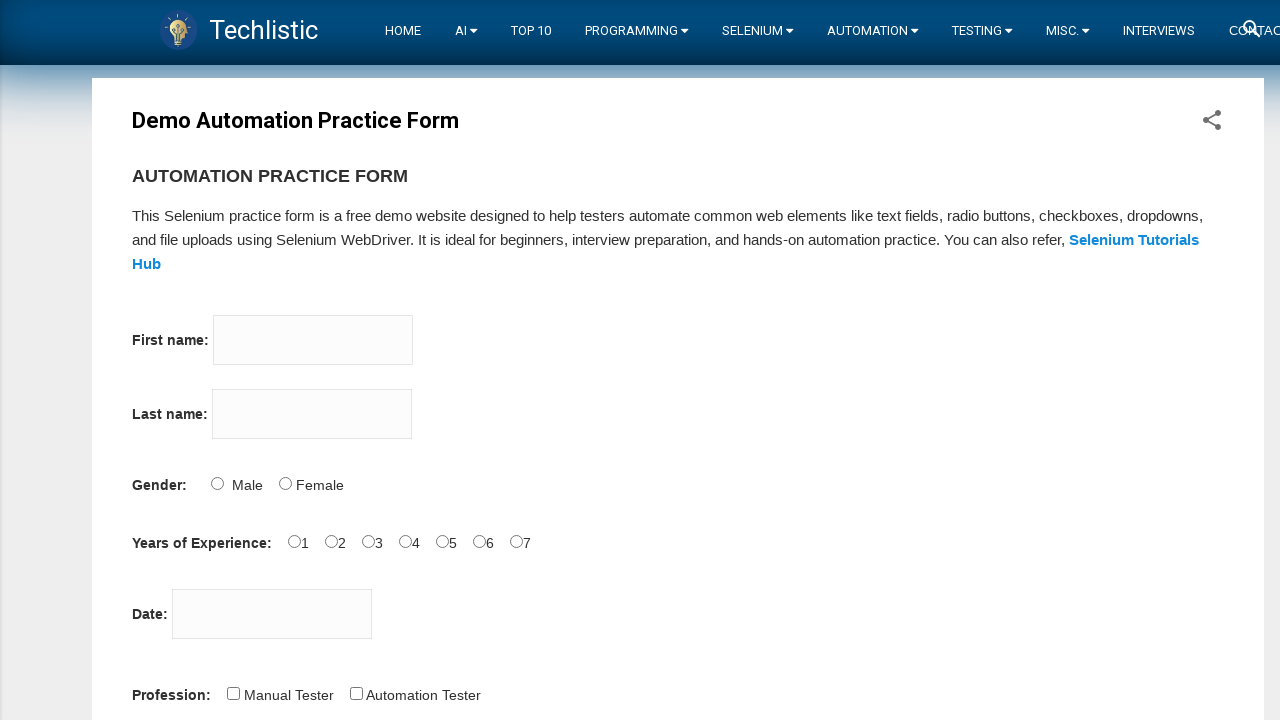

Navigated to Techlistic Selenium practice form page
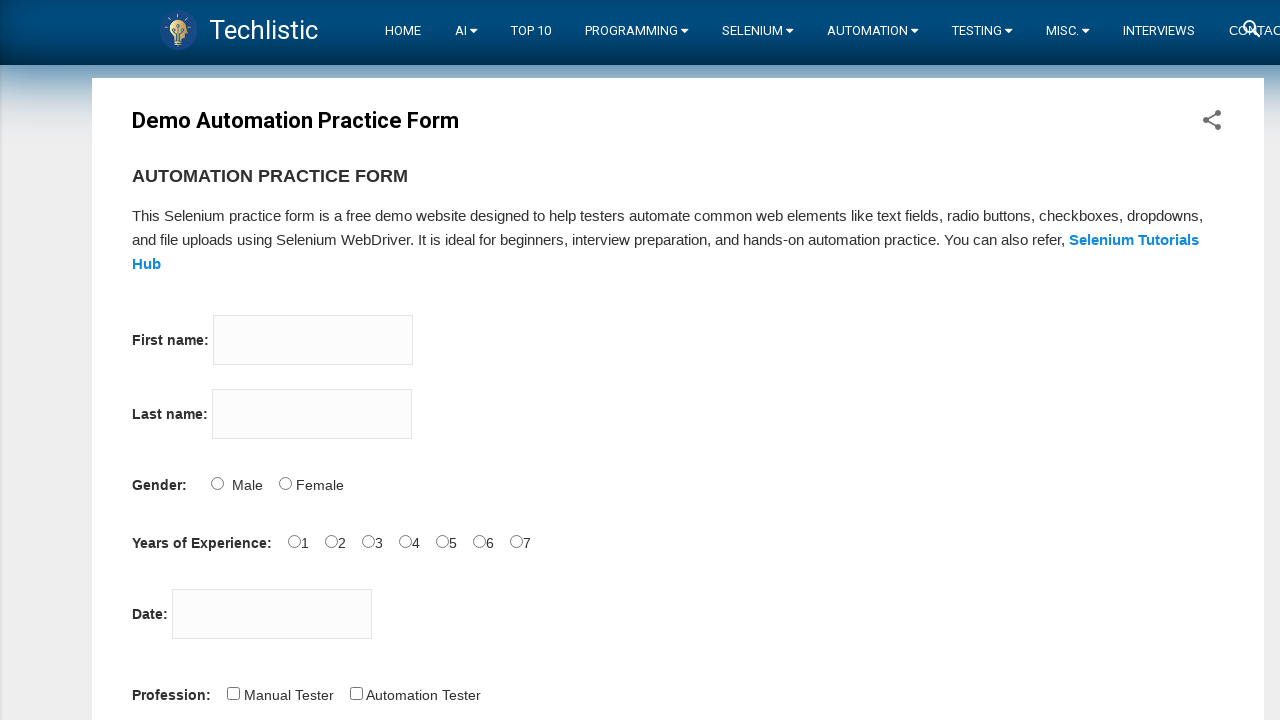

Entered 'Sagandeep' in the first name text input field on input[type='text']
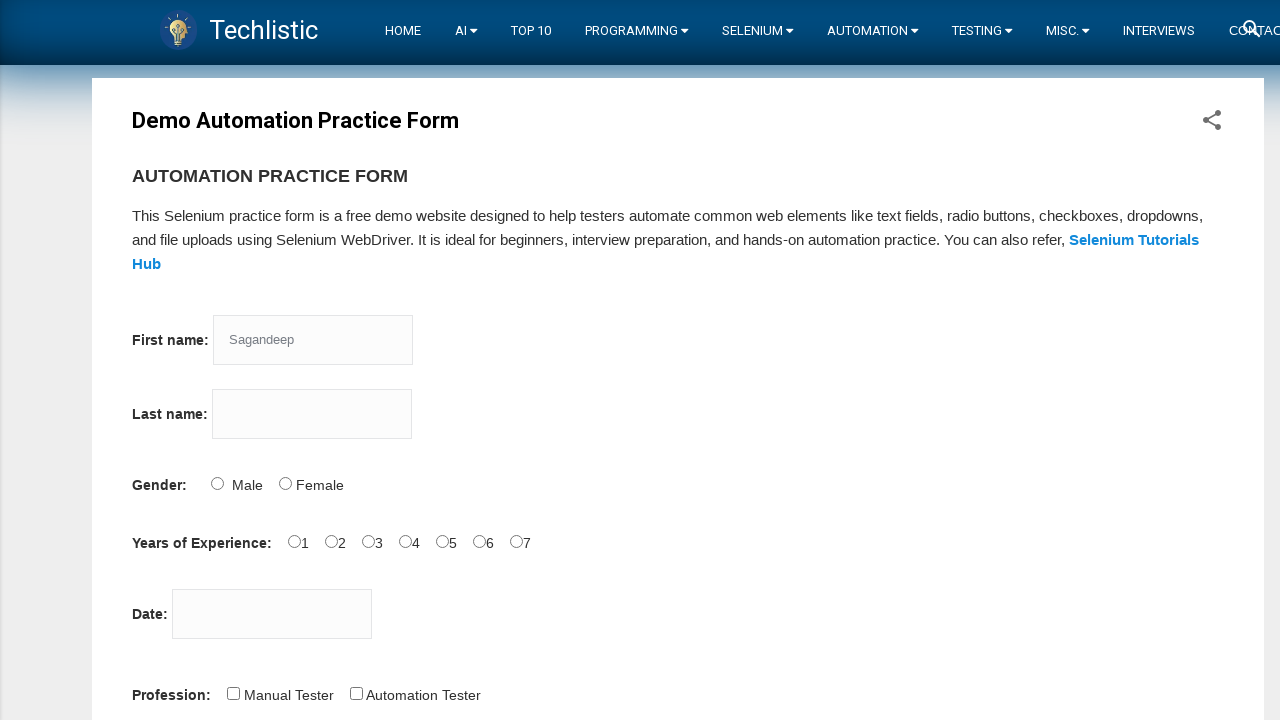

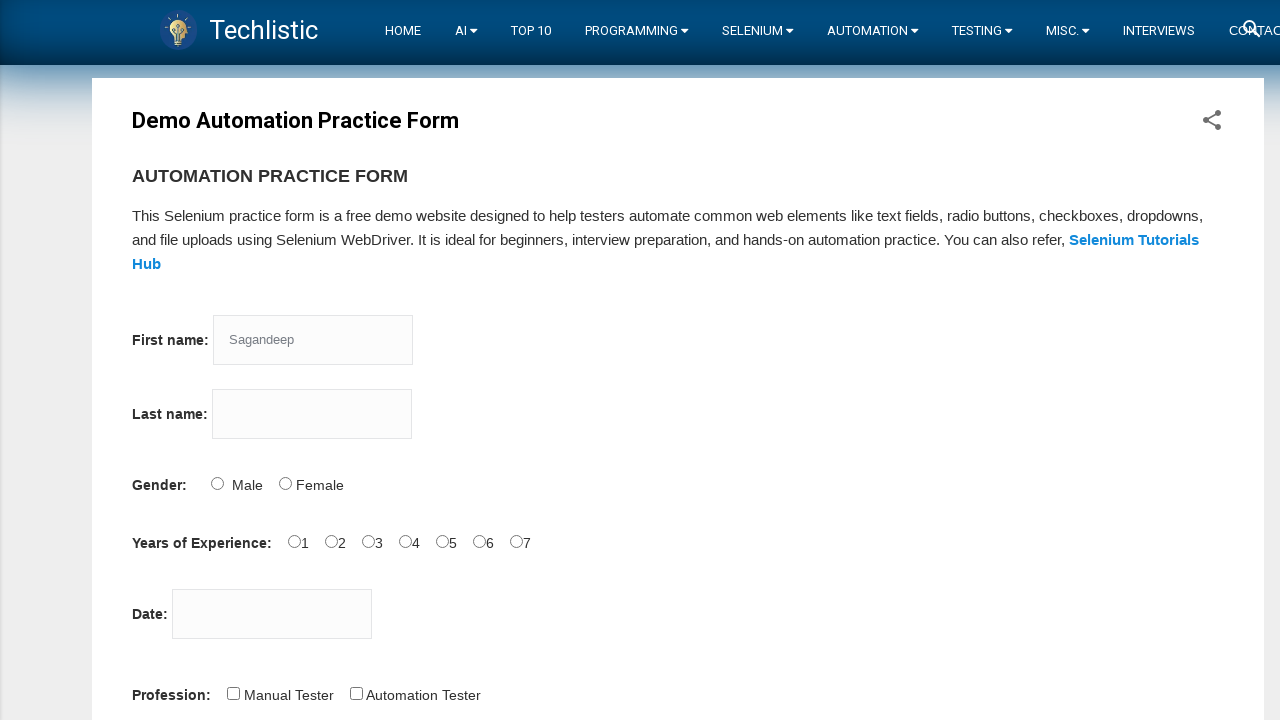